Tests the home page arrivals feature by clicking through shop menu, verifying three arrivals are present, clicking on an arrival image, adding the book to basket, and viewing its description tab

Starting URL: http://practice.automationtesting.in/

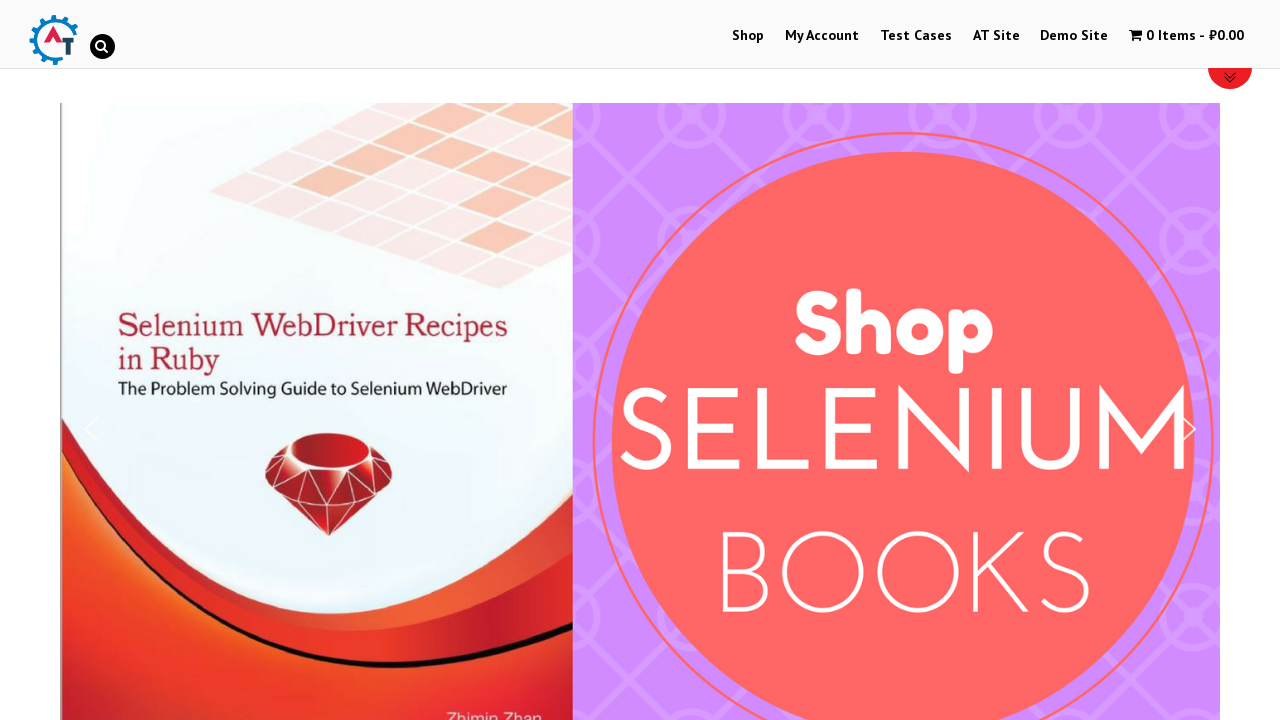

Clicked on Shop Menu at (748, 36) on //*[@id="menu-item-40"]/a
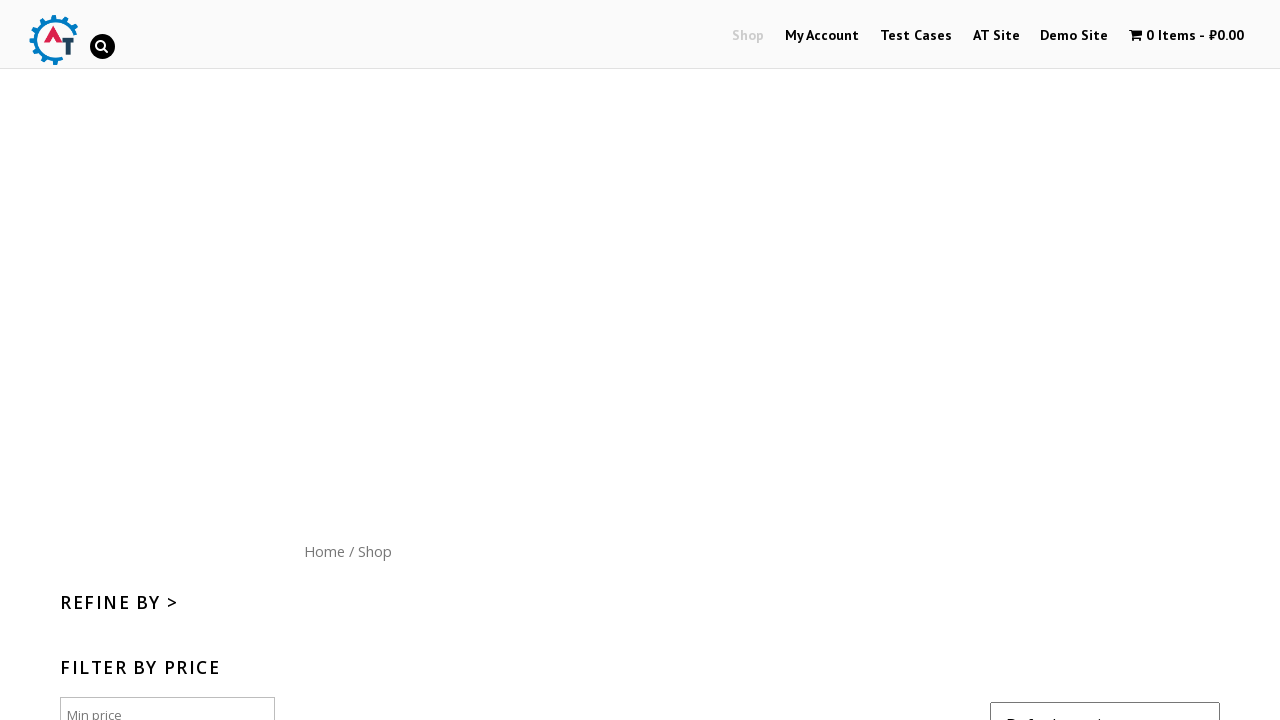

Clicked on Home menu button at (324, 551) on //*[@id="content"]/nav/a
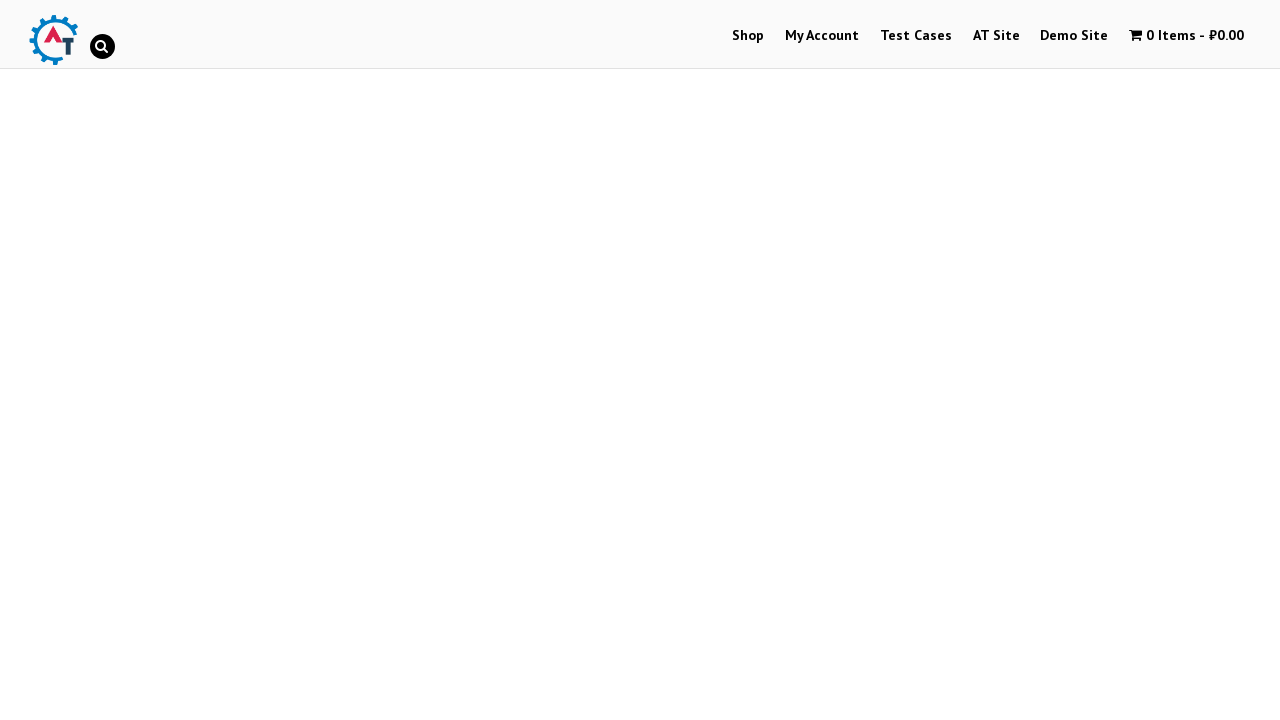

Waited for arrivals container to load
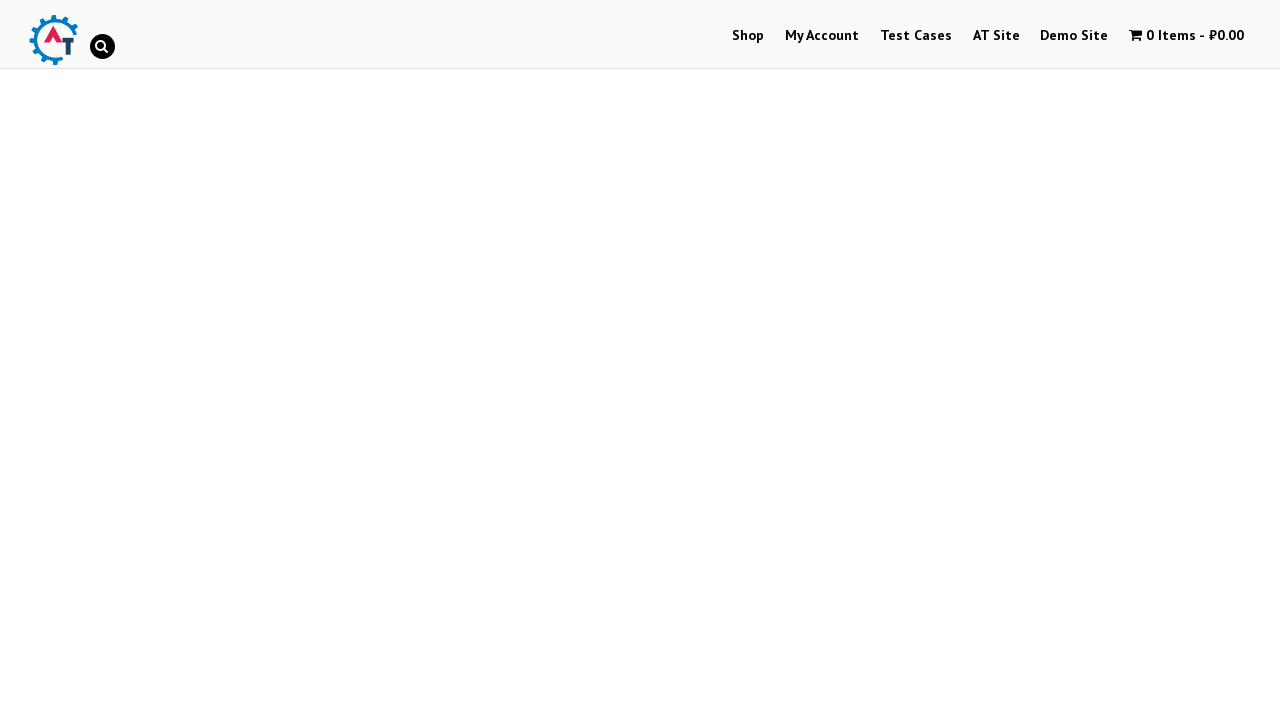

Located all arrival slider elements
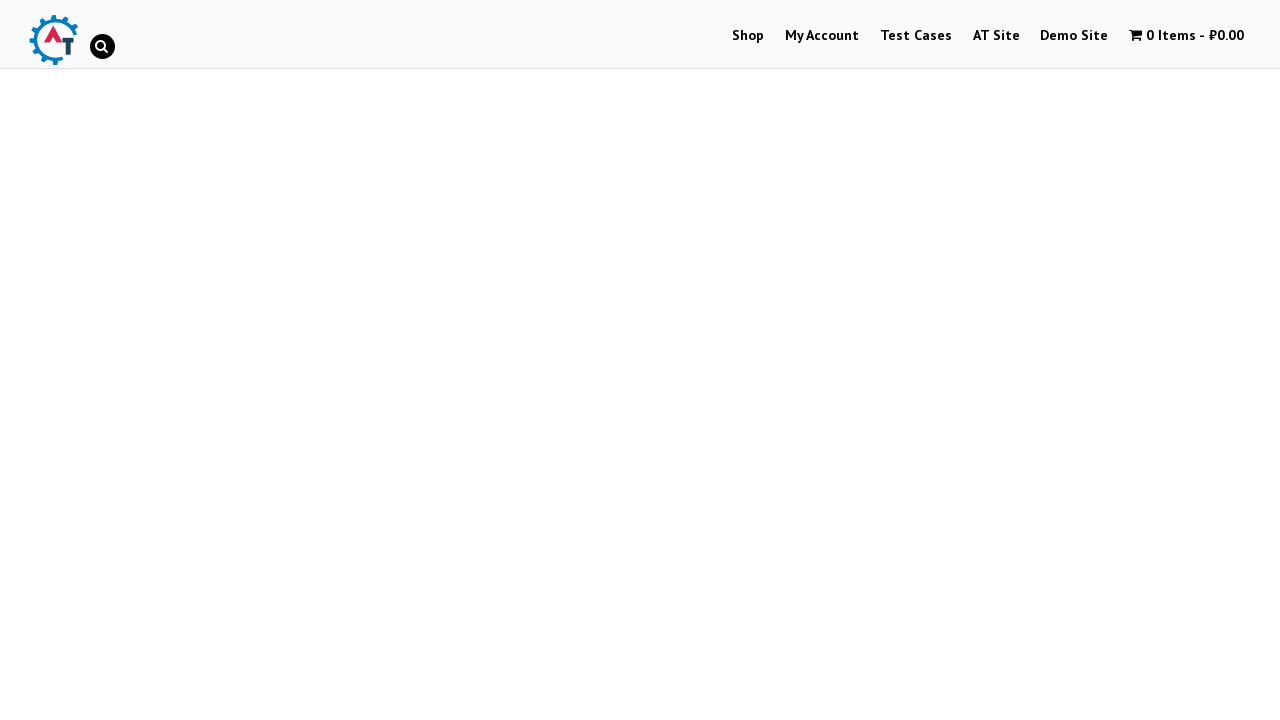

Verified arrival count: 3 sliders found
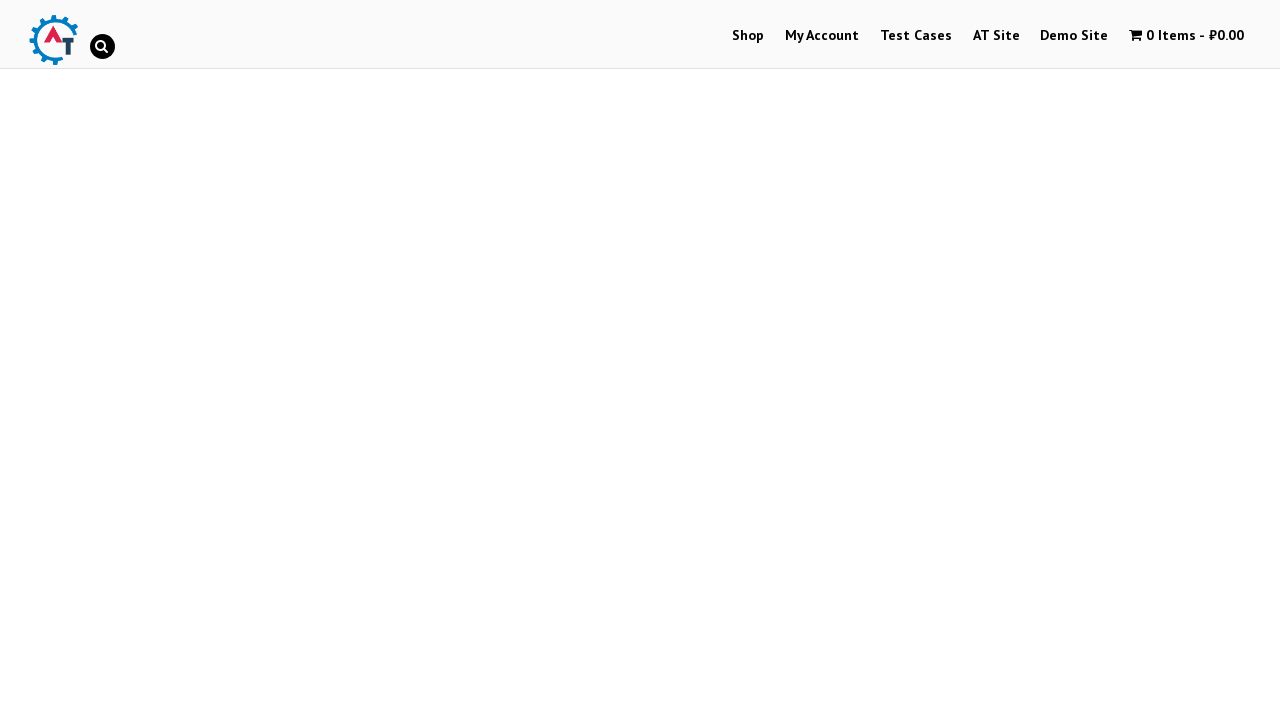

Clicked on arrival product image at (1039, 361) on //*[@id="text-22-sub_row_1-0-2-2-0"]/div/ul/li/a[1]/img
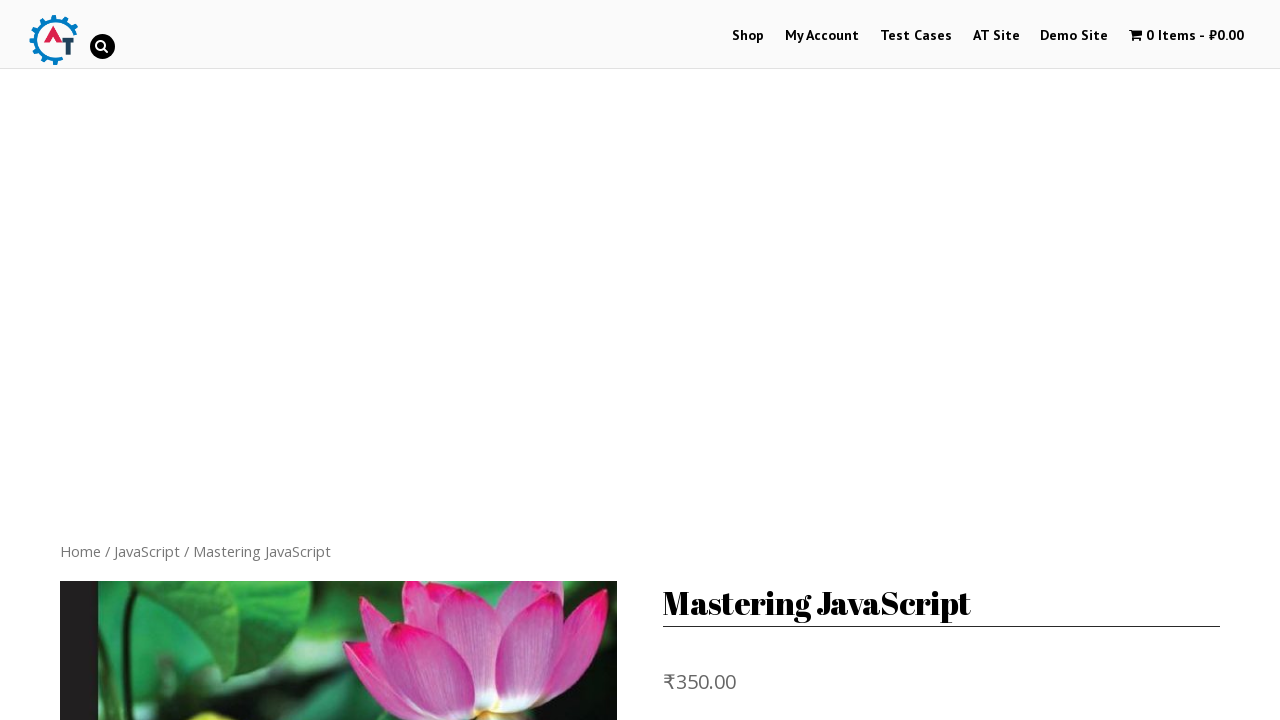

Clicked Add to Basket button at (812, 361) on //*[@id="product-165"]/div[2]/form/button
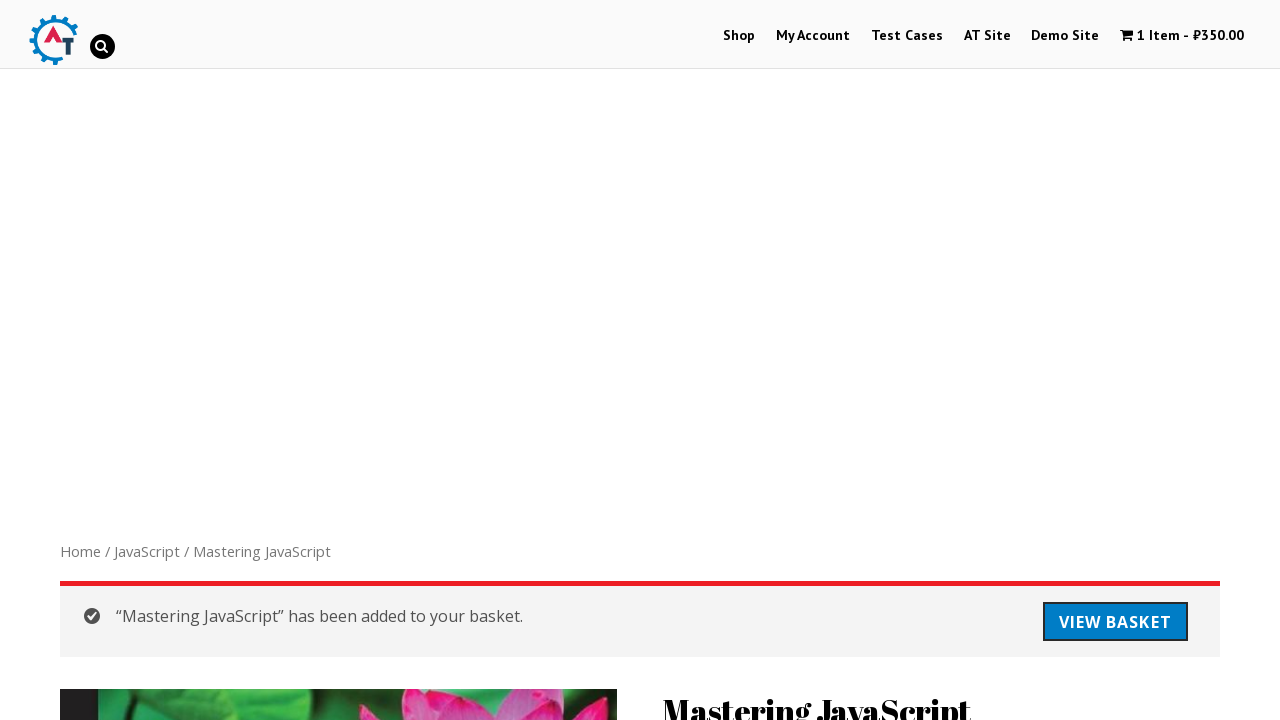

Clicked on Description tab at (144, 361) on //*[@id="product-165"]/div[3]/ul/li[1]/a
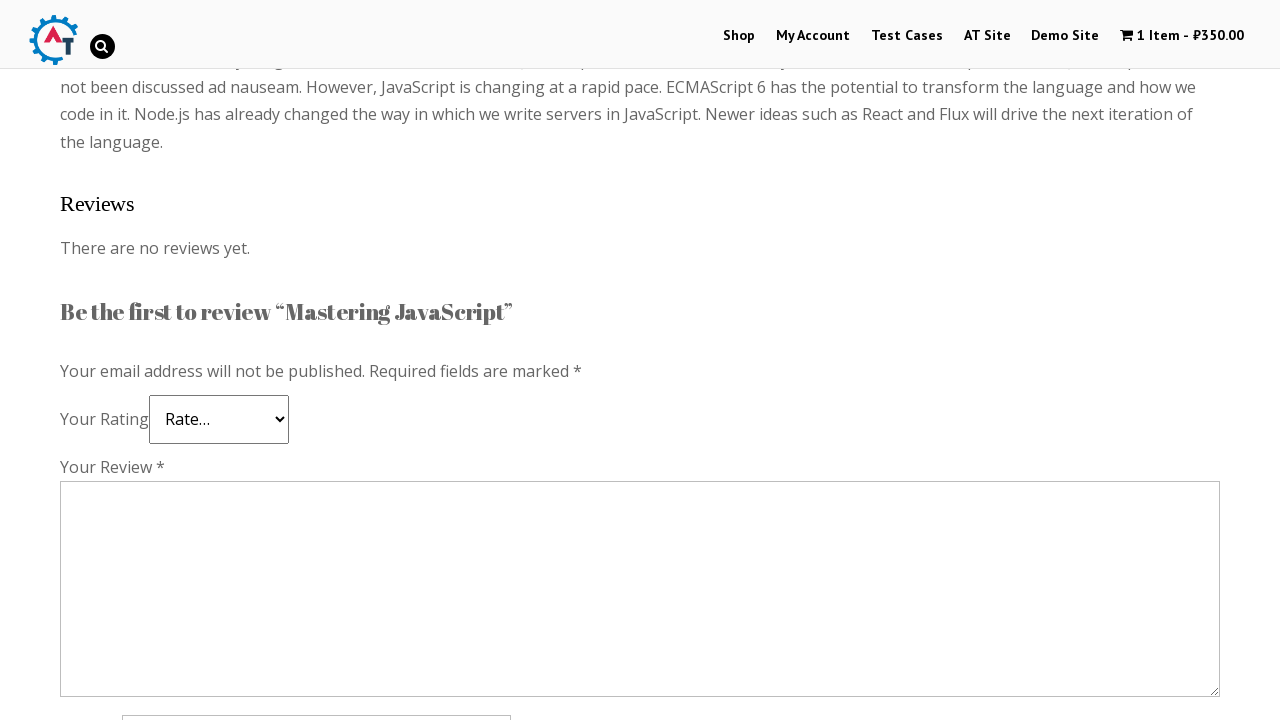

Waited for description tab content to become visible
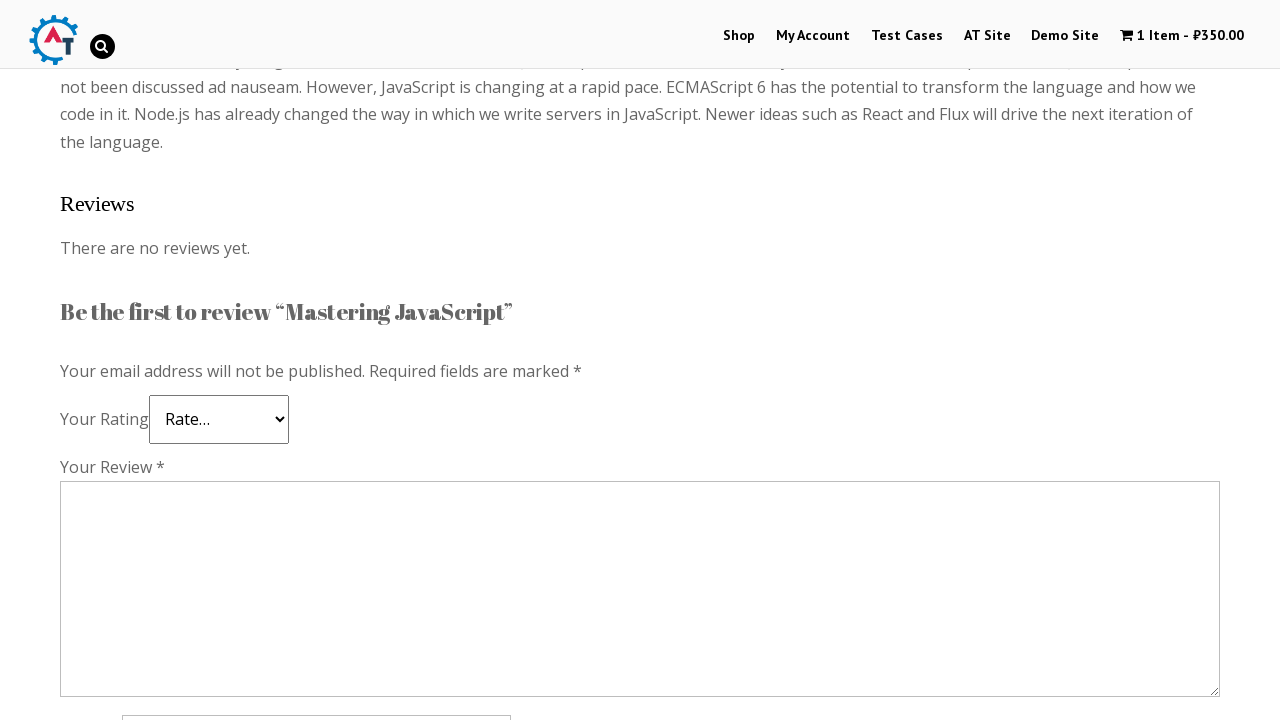

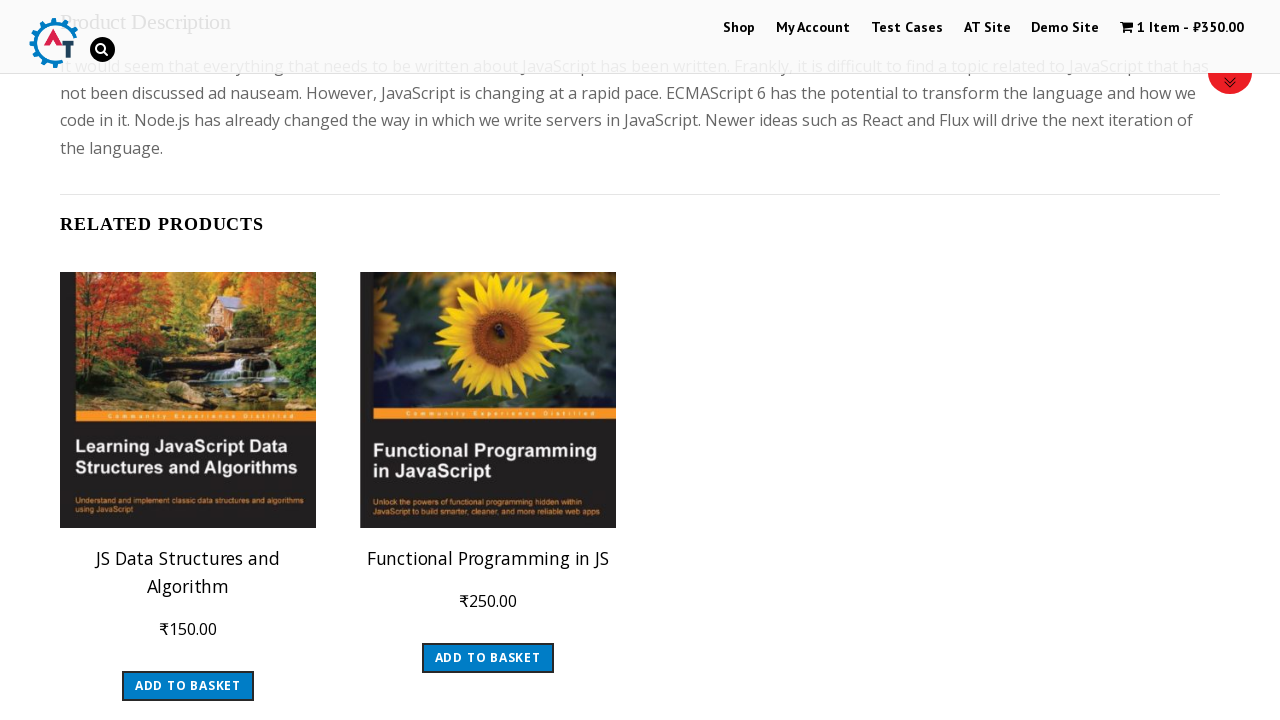